Tests radio button functionality by verifying radio buttons are displayed and clicking on them in sequence

Starting URL: https://demoqa.com/radio-button

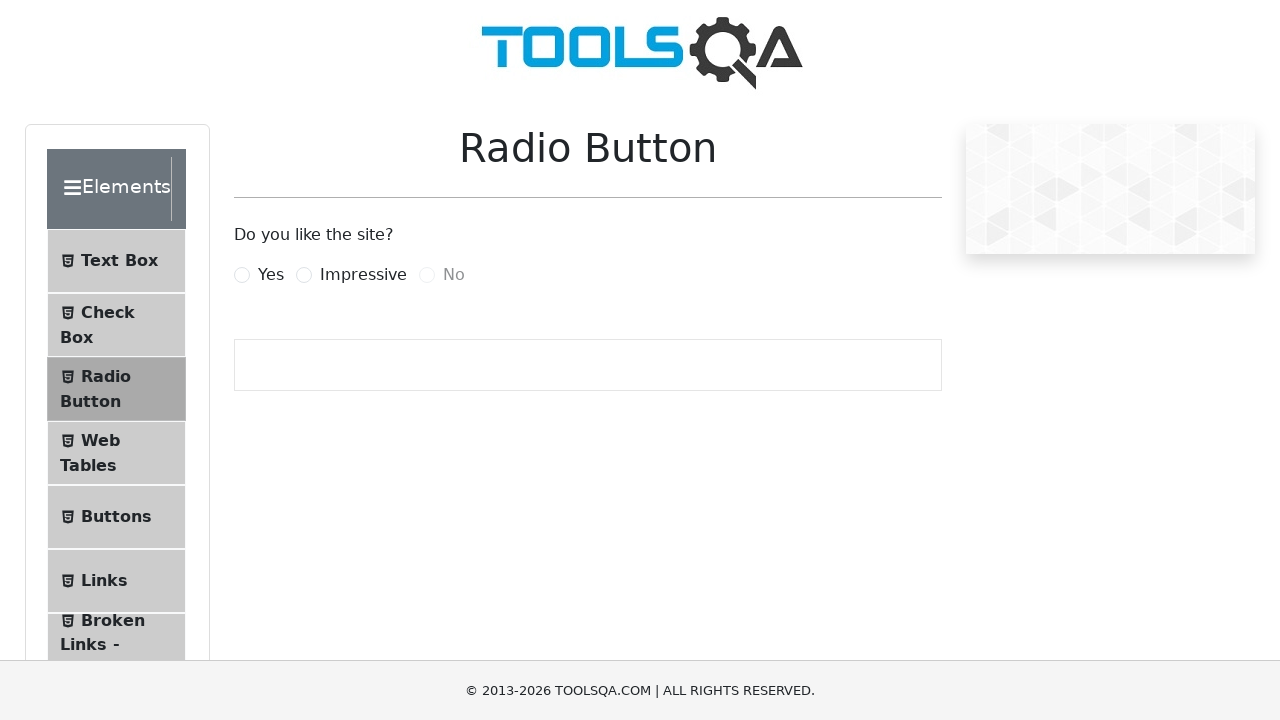

Clicked 'Yes' radio button at (271, 275) on label[for='yesRadio']
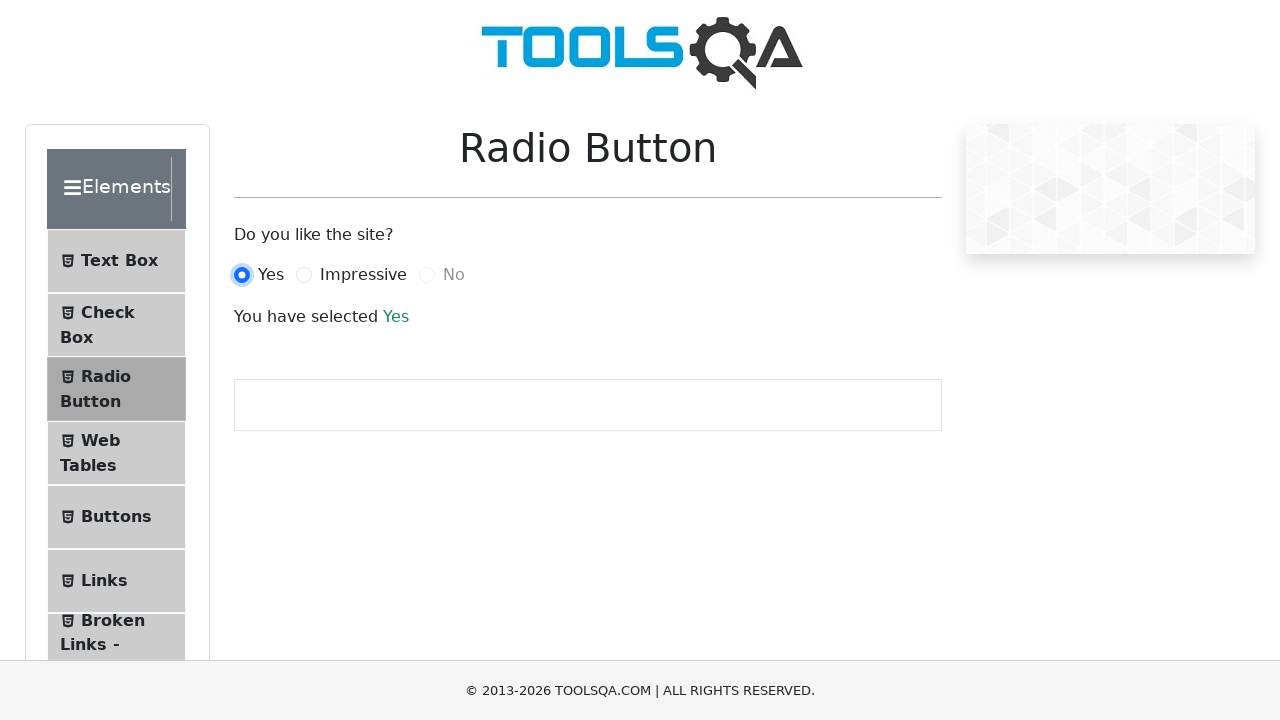

Waited 2 seconds
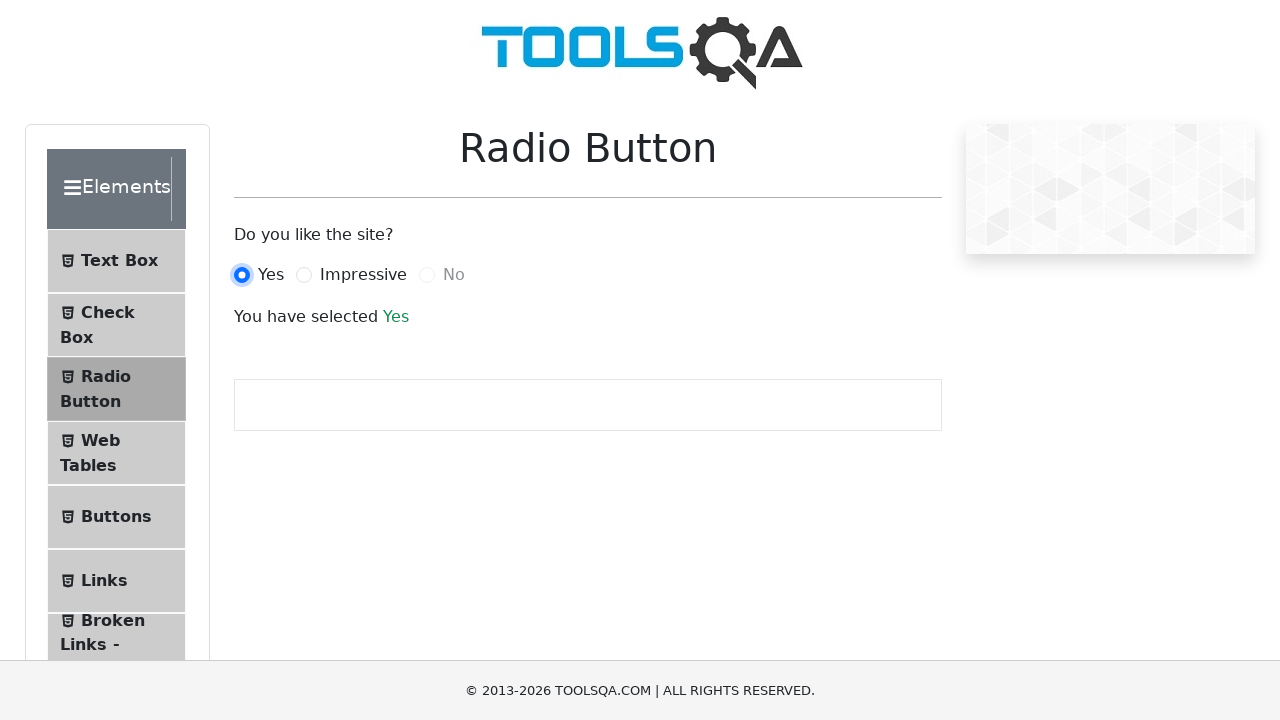

Clicked 'Impressive' radio button at (363, 275) on label[for='impressiveRadio']
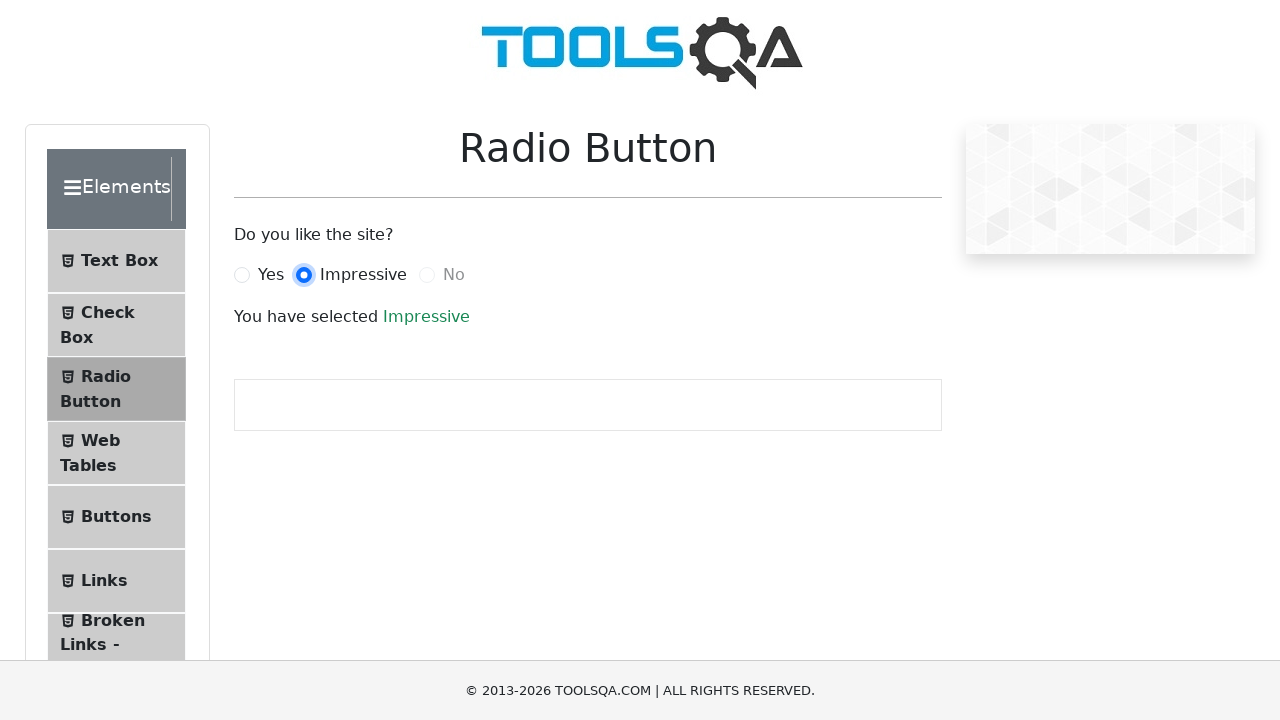

Waited 2 seconds
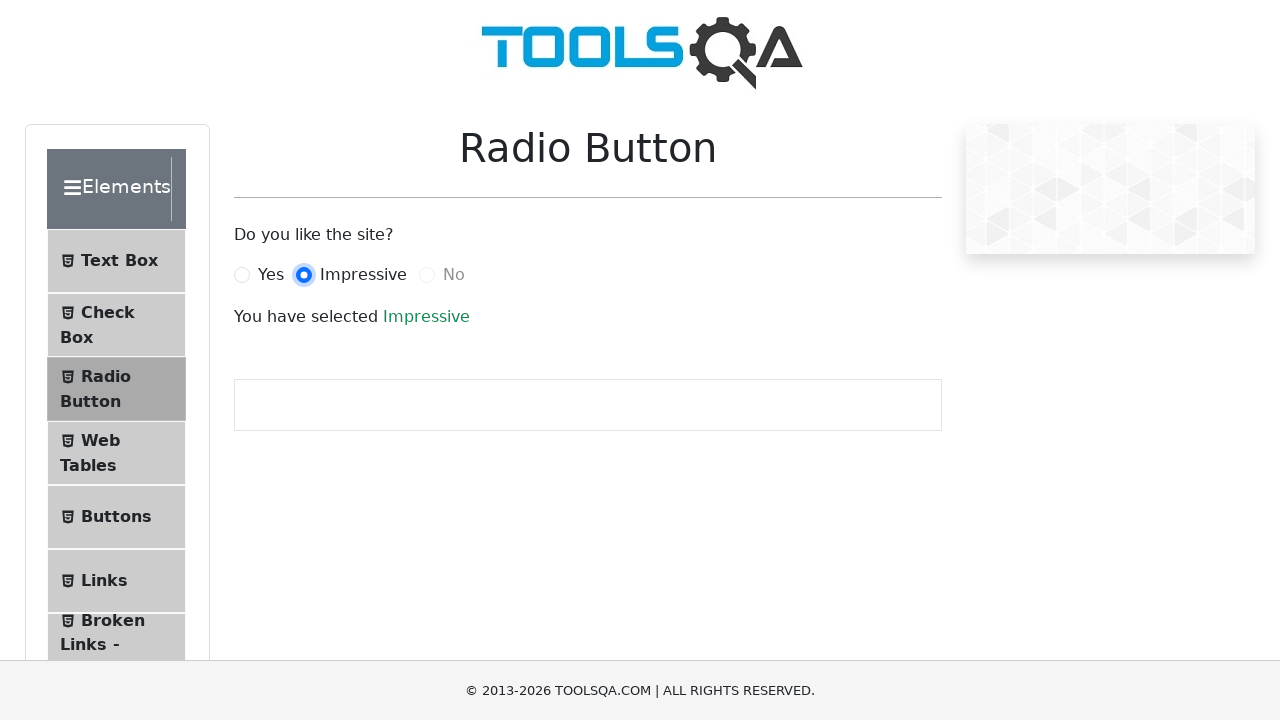

'No' radio button is disabled (expected behavior) on label[for='noRadio']
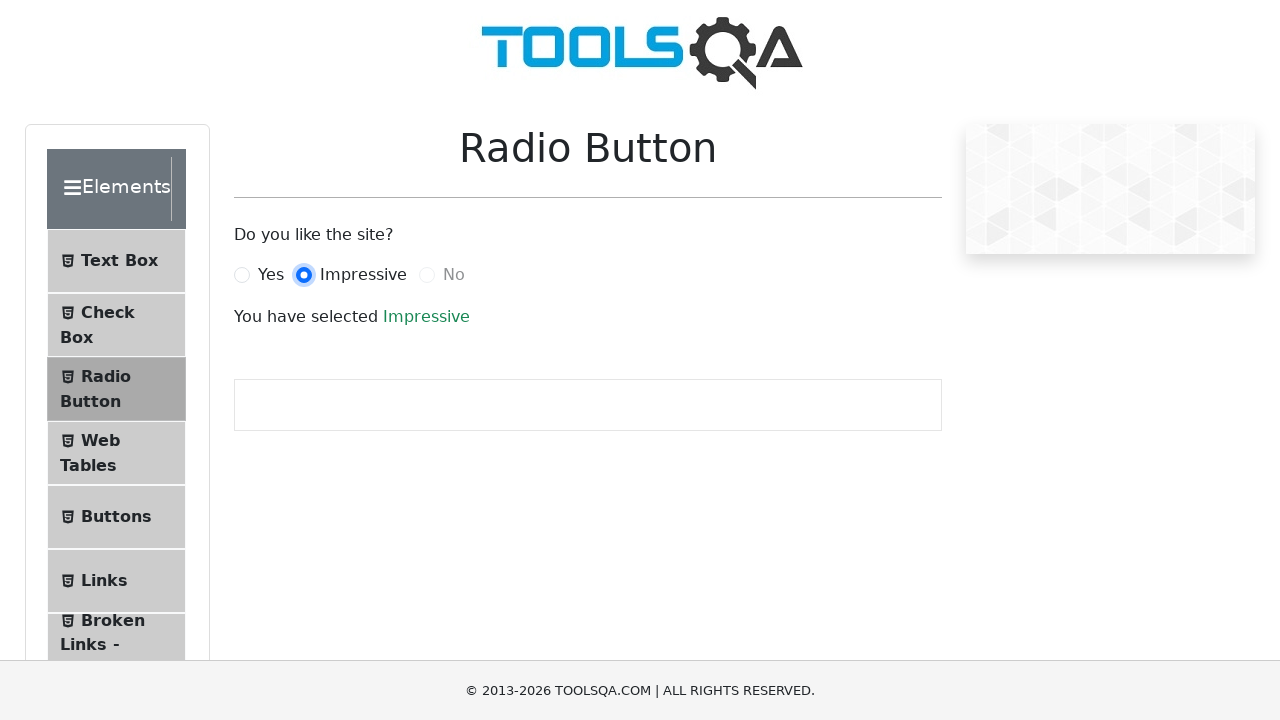

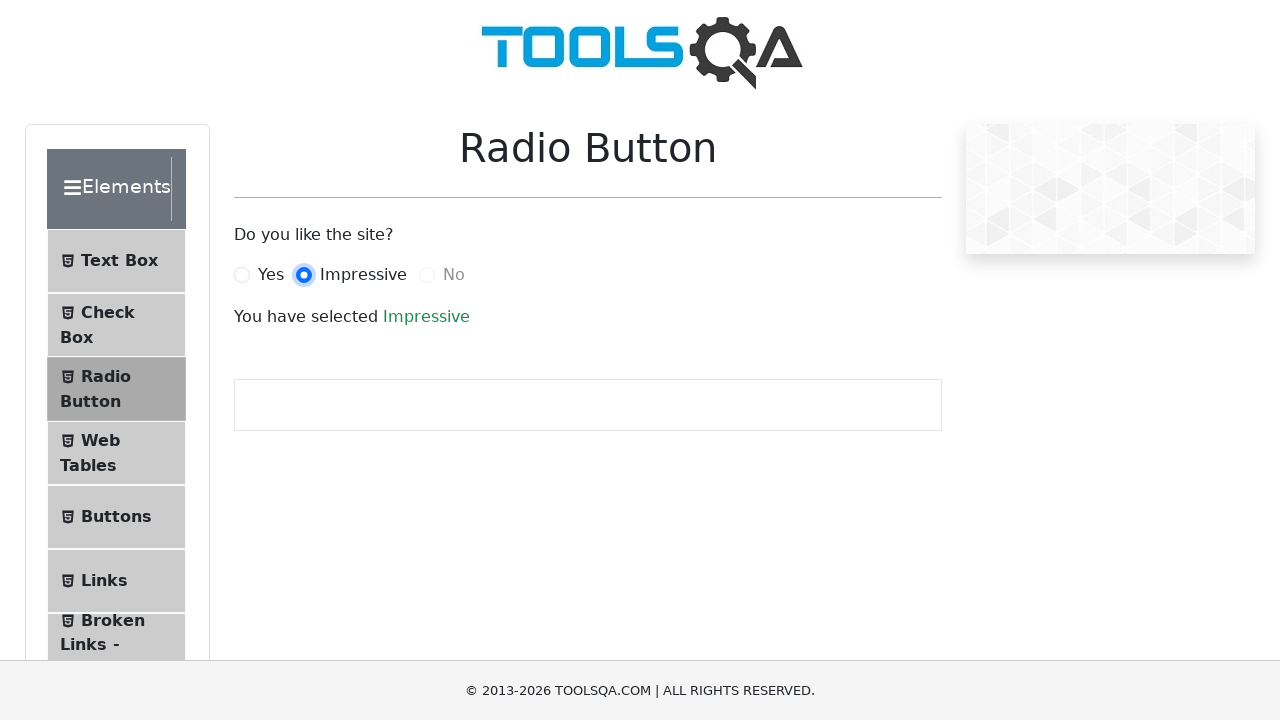